Tests opening multiple links from a footer column in new tabs and navigating through each tab to verify they open correctly

Starting URL: https://rahulshettyacademy.com/AutomationPractice/

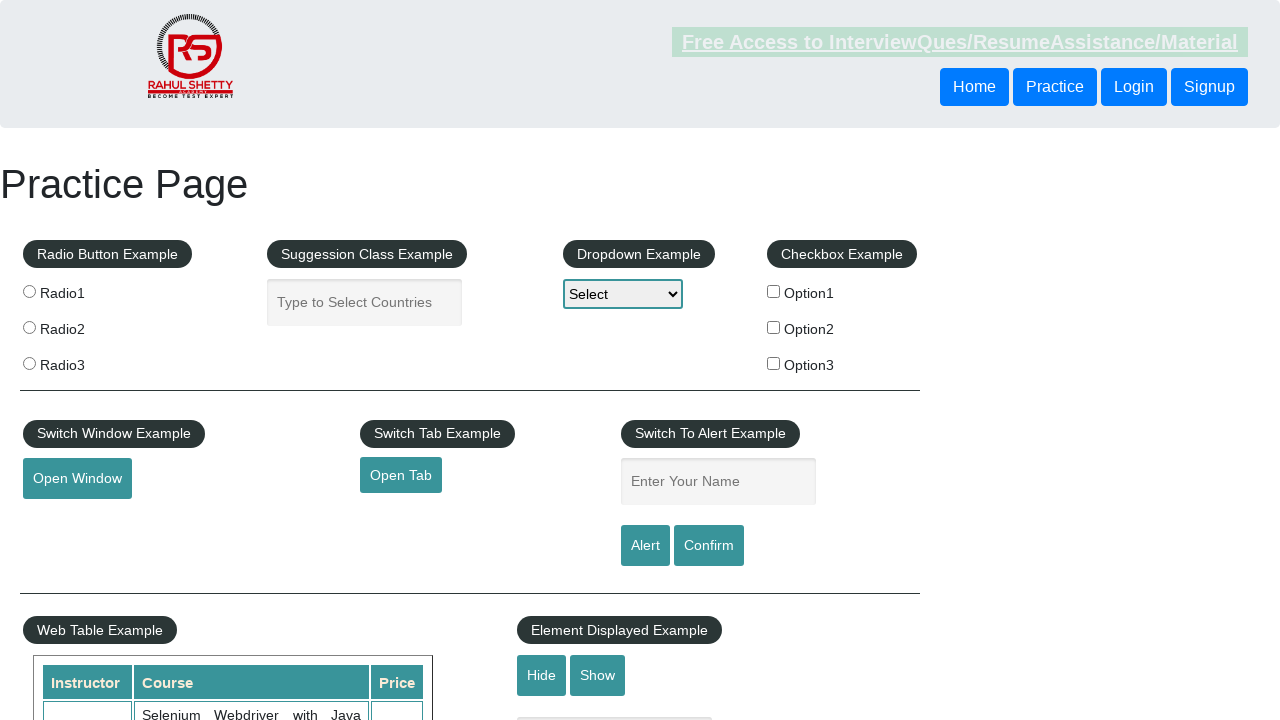

Counted total links on page: 27
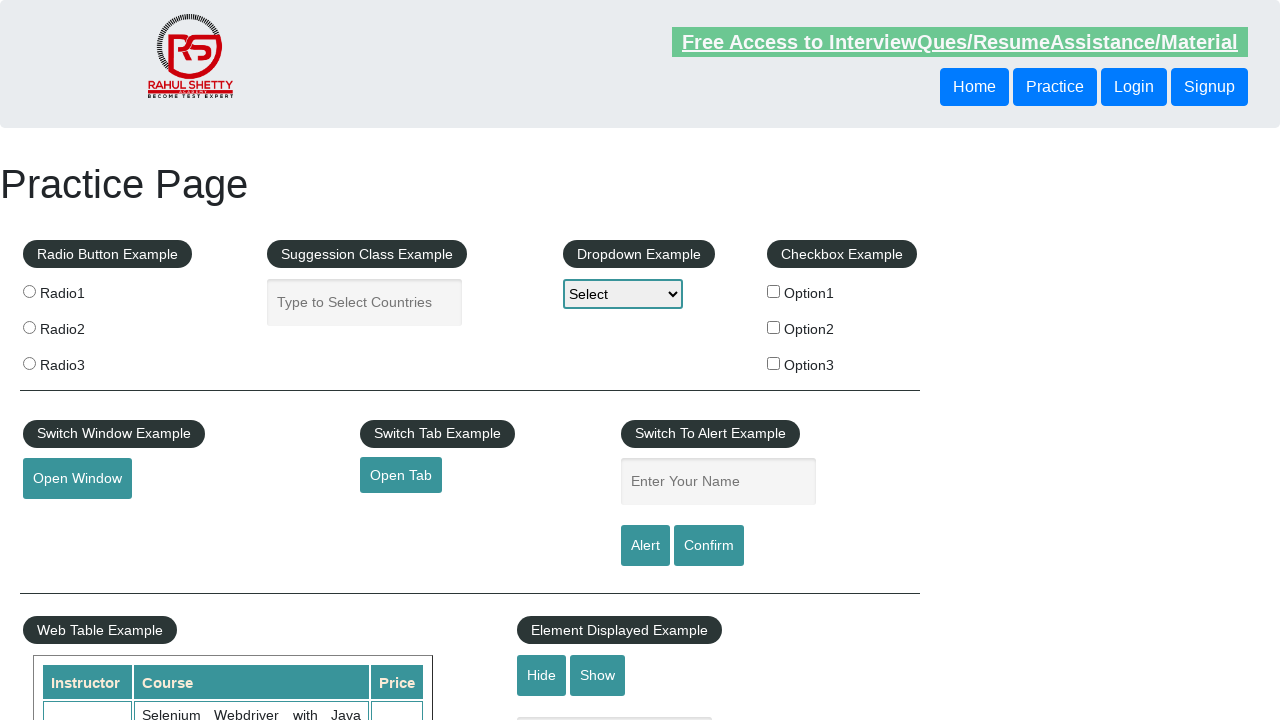

Located footer element with ID 'gf-BIG'
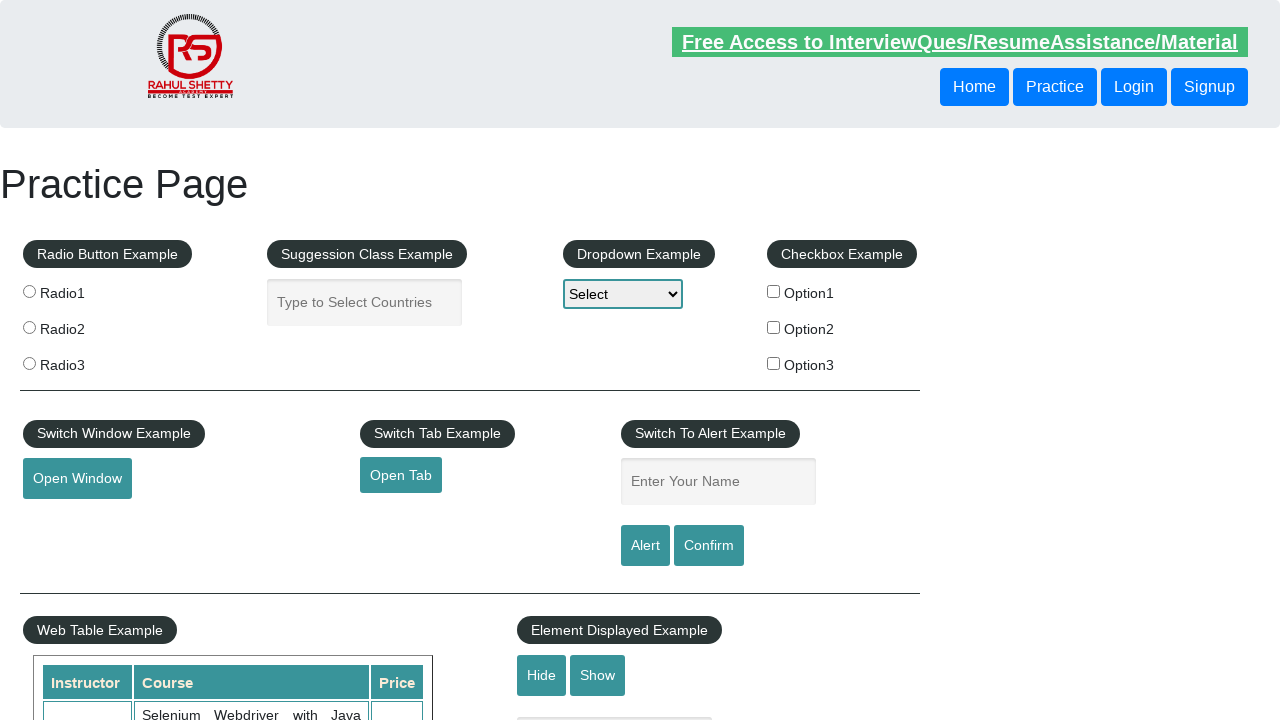

Counted links in footer: 20
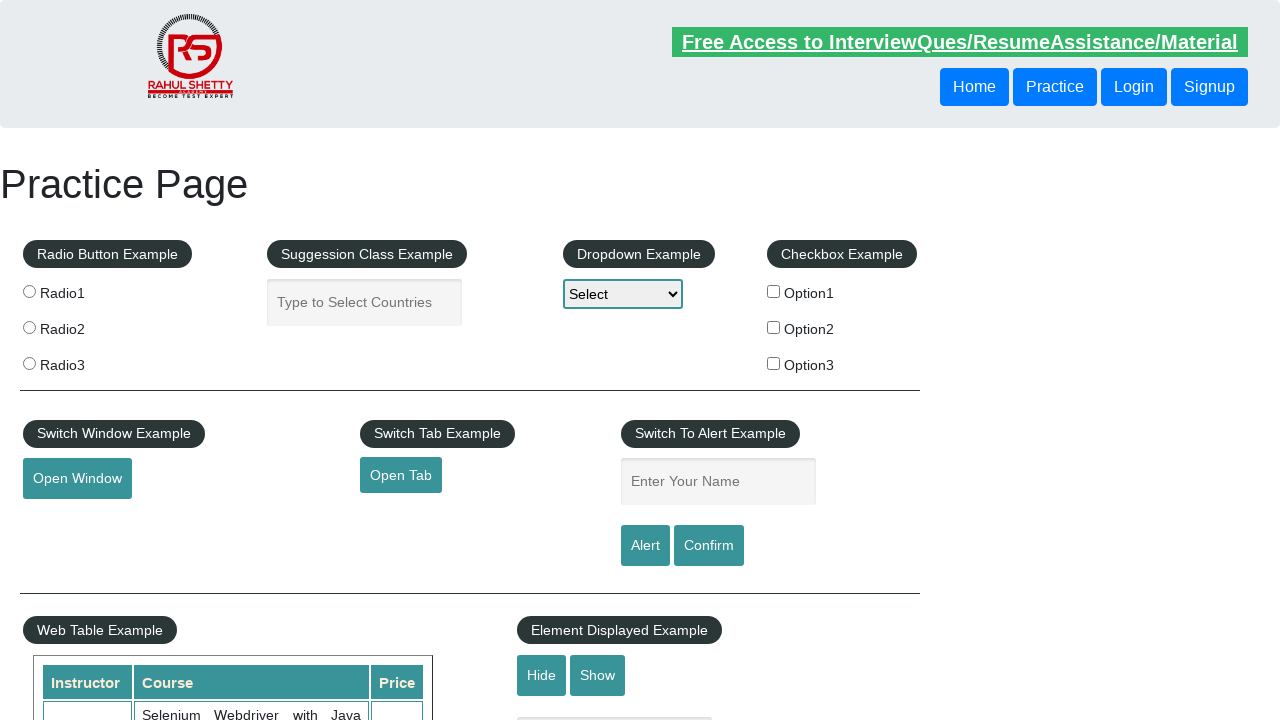

Located first column of footer table
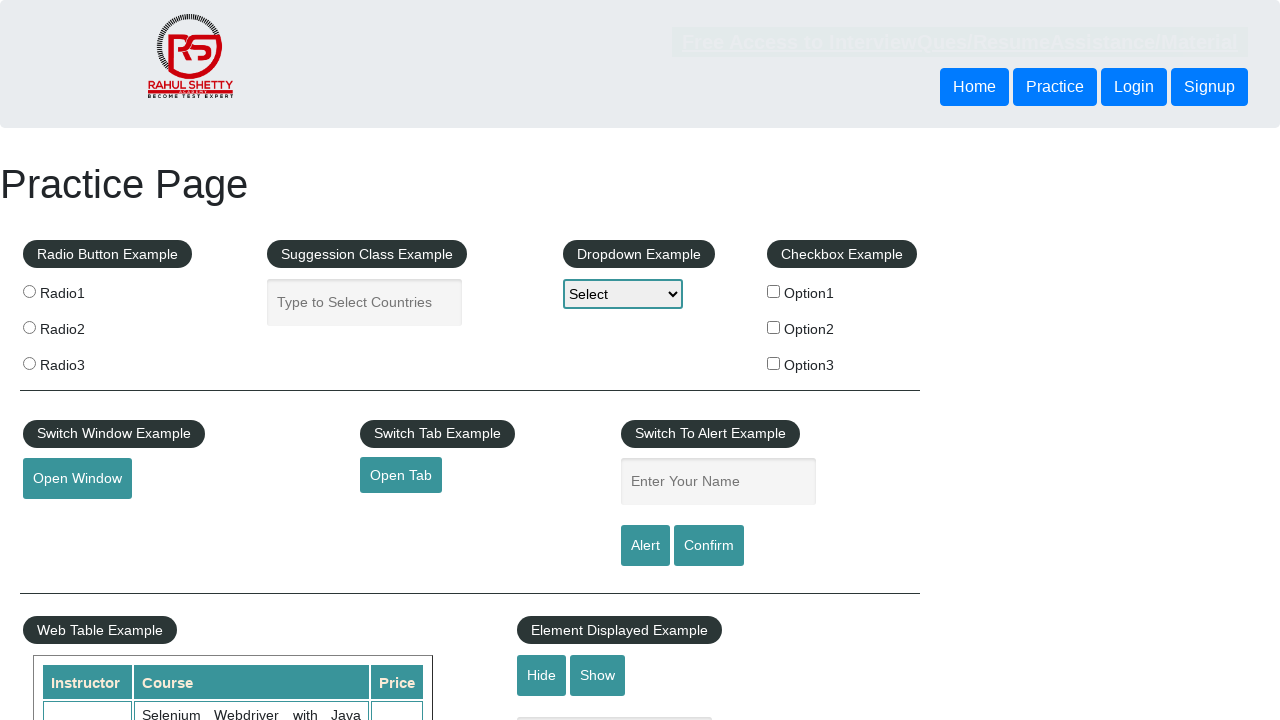

Counted links in first footer column: 5
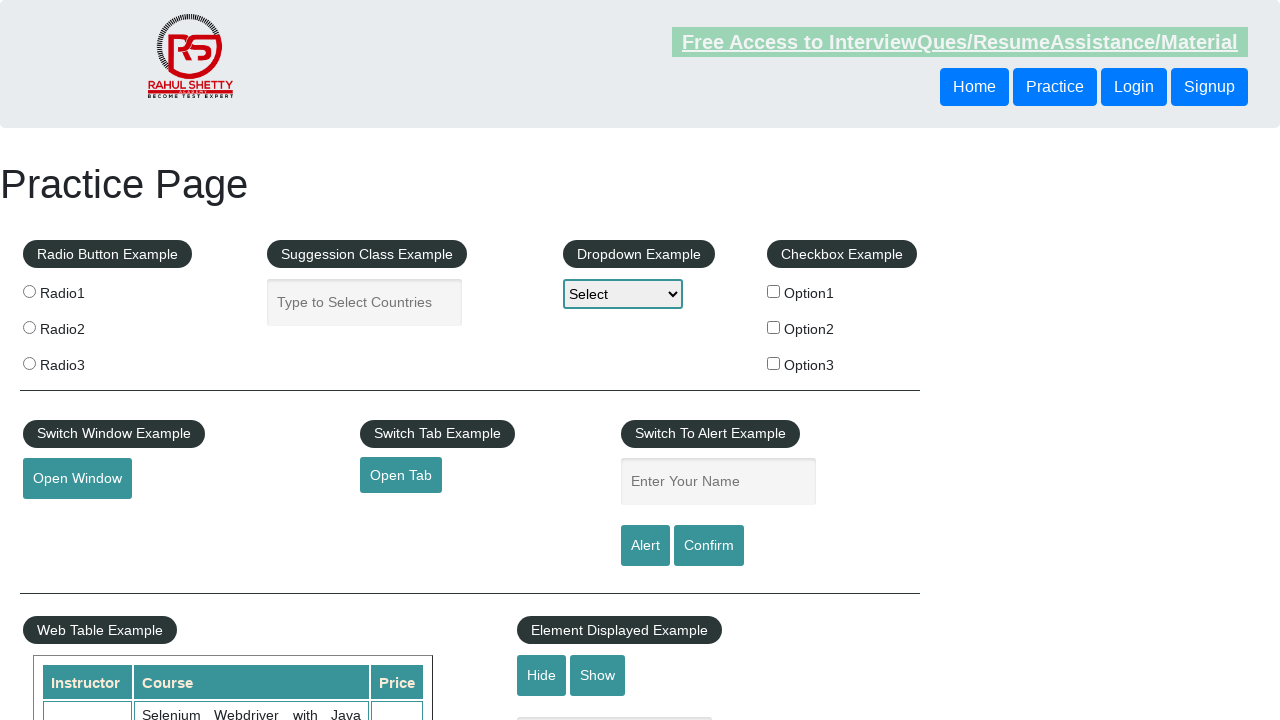

Located link at index 1 in first footer column
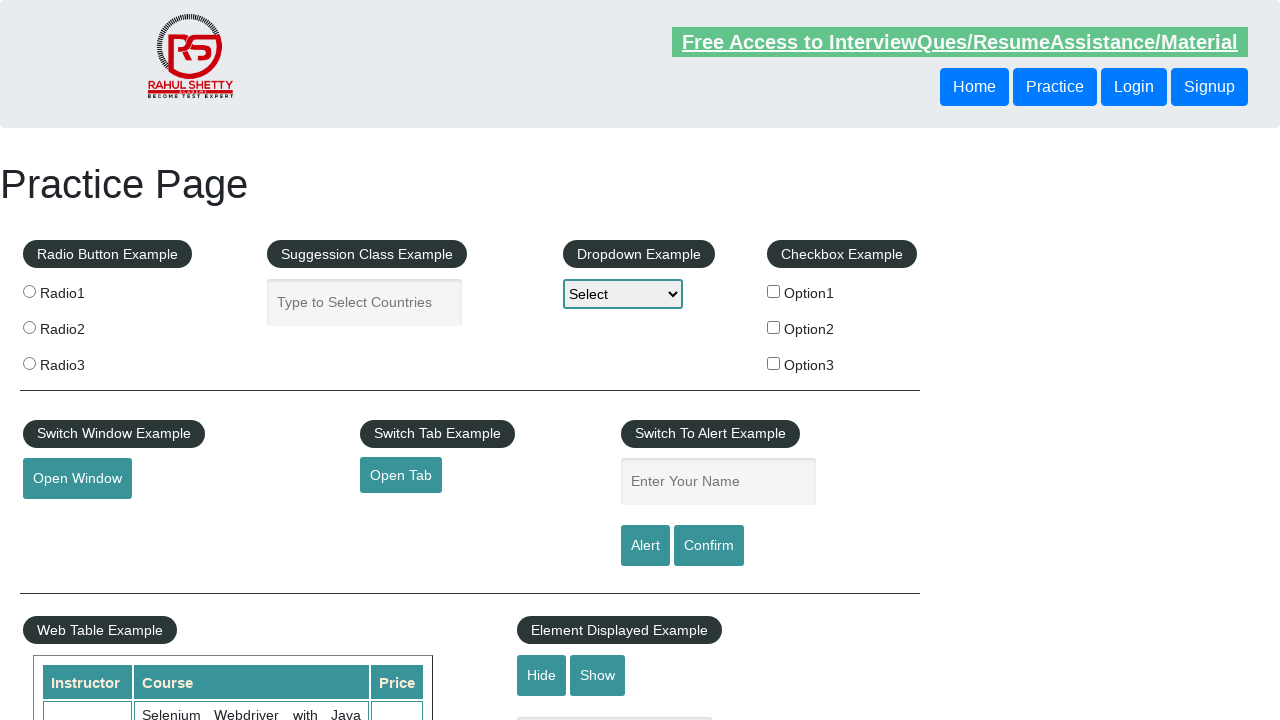

Opened link 1 in new tab using Ctrl+Click at (68, 520) on #gf-BIG >> xpath=//table/tbody/tr/td[1]/ul >> a >> nth=1
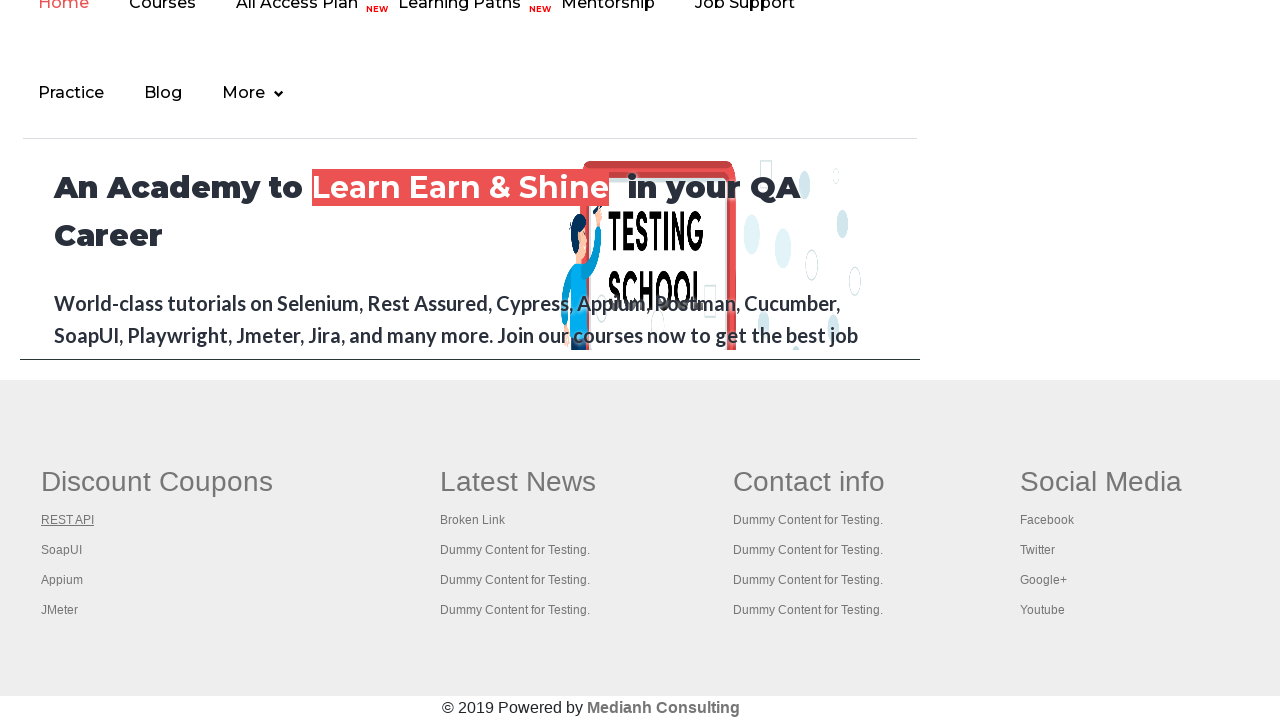

Waited 3 seconds before opening next tab
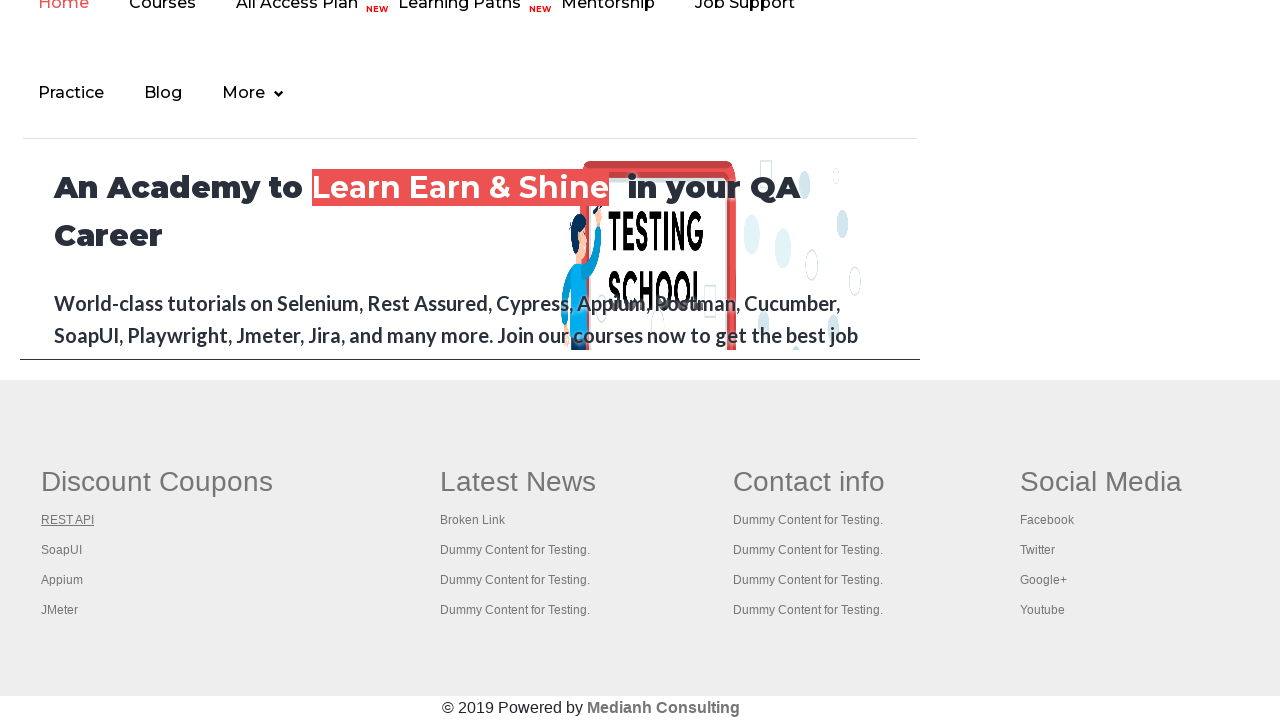

Located link at index 2 in first footer column
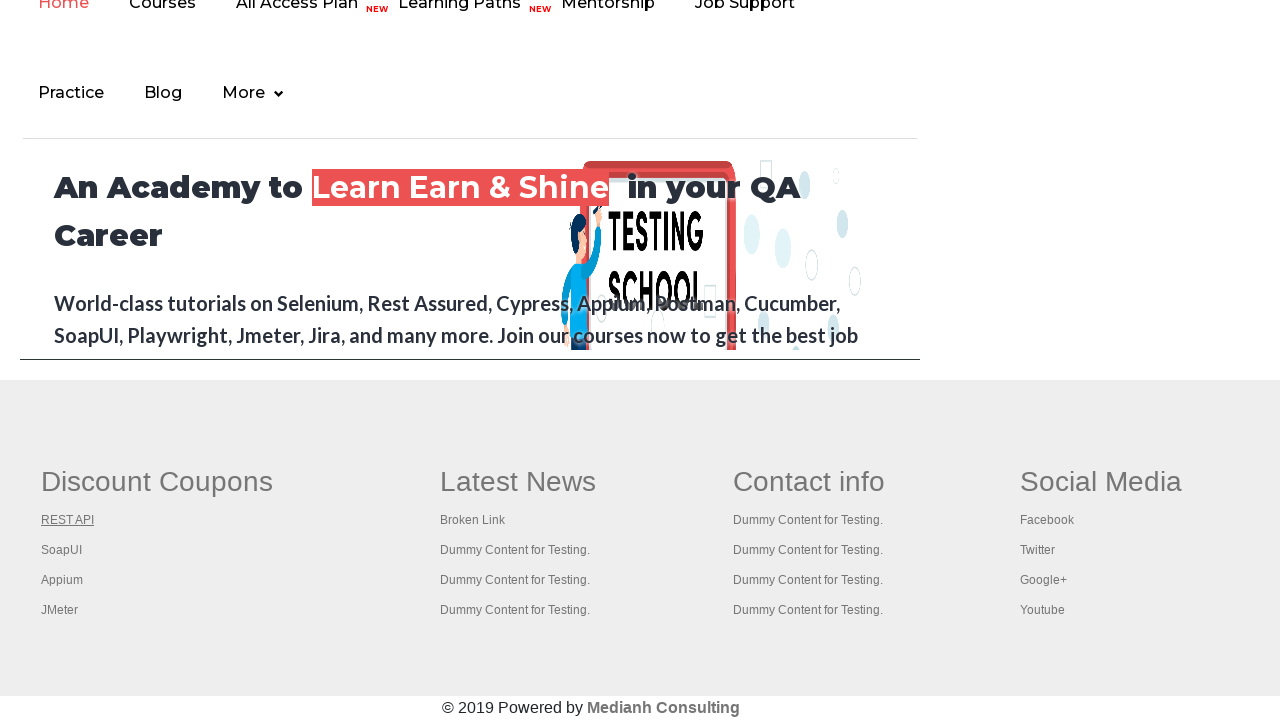

Opened link 2 in new tab using Ctrl+Click at (62, 550) on #gf-BIG >> xpath=//table/tbody/tr/td[1]/ul >> a >> nth=2
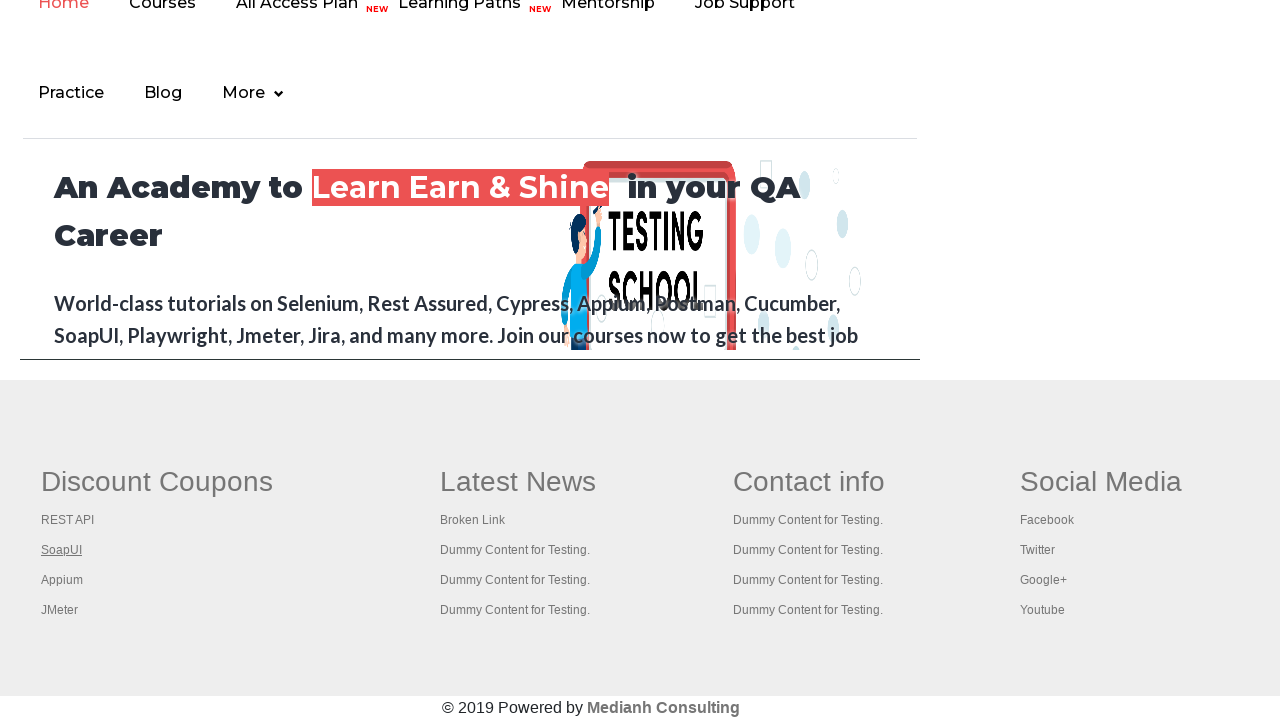

Waited 3 seconds before opening next tab
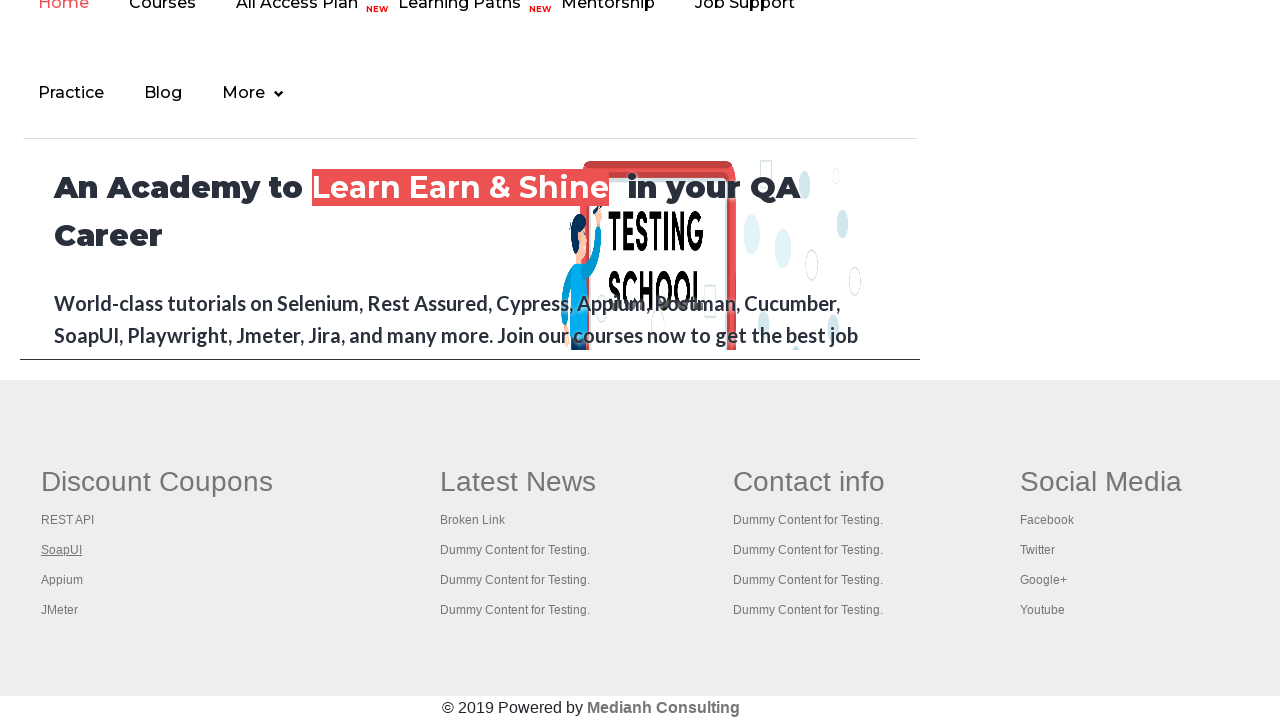

Located link at index 3 in first footer column
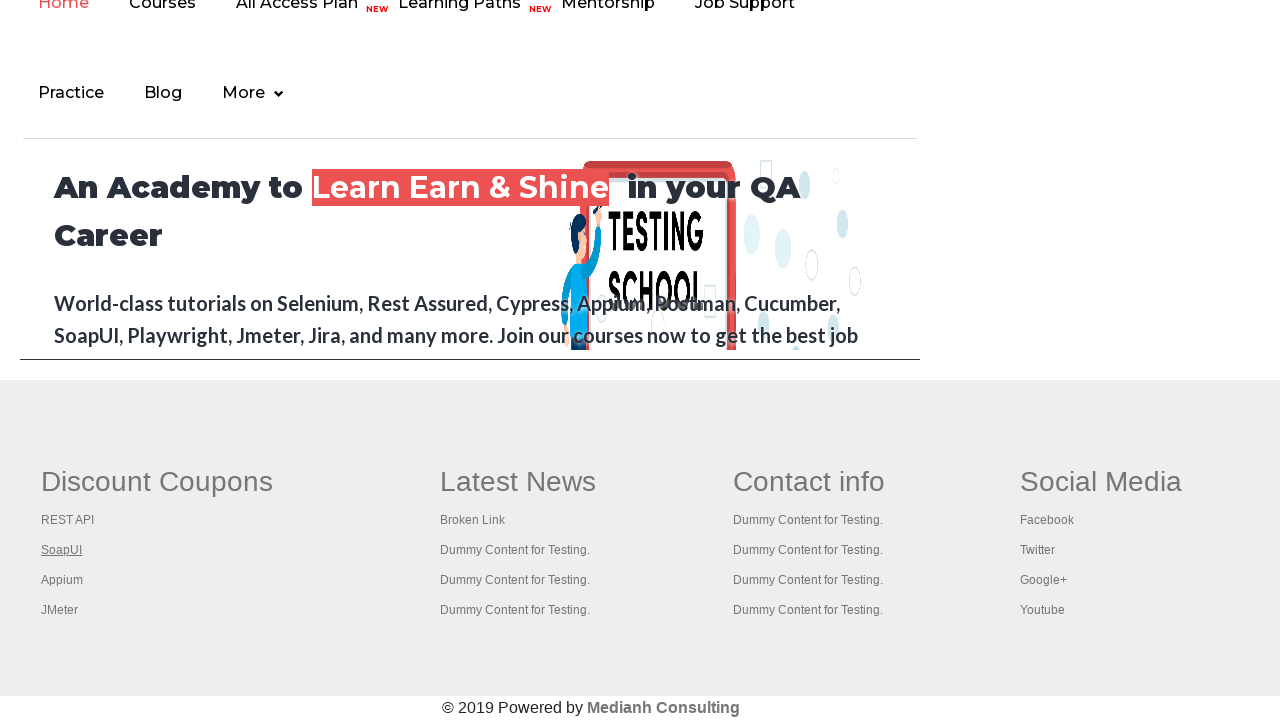

Opened link 3 in new tab using Ctrl+Click at (62, 580) on #gf-BIG >> xpath=//table/tbody/tr/td[1]/ul >> a >> nth=3
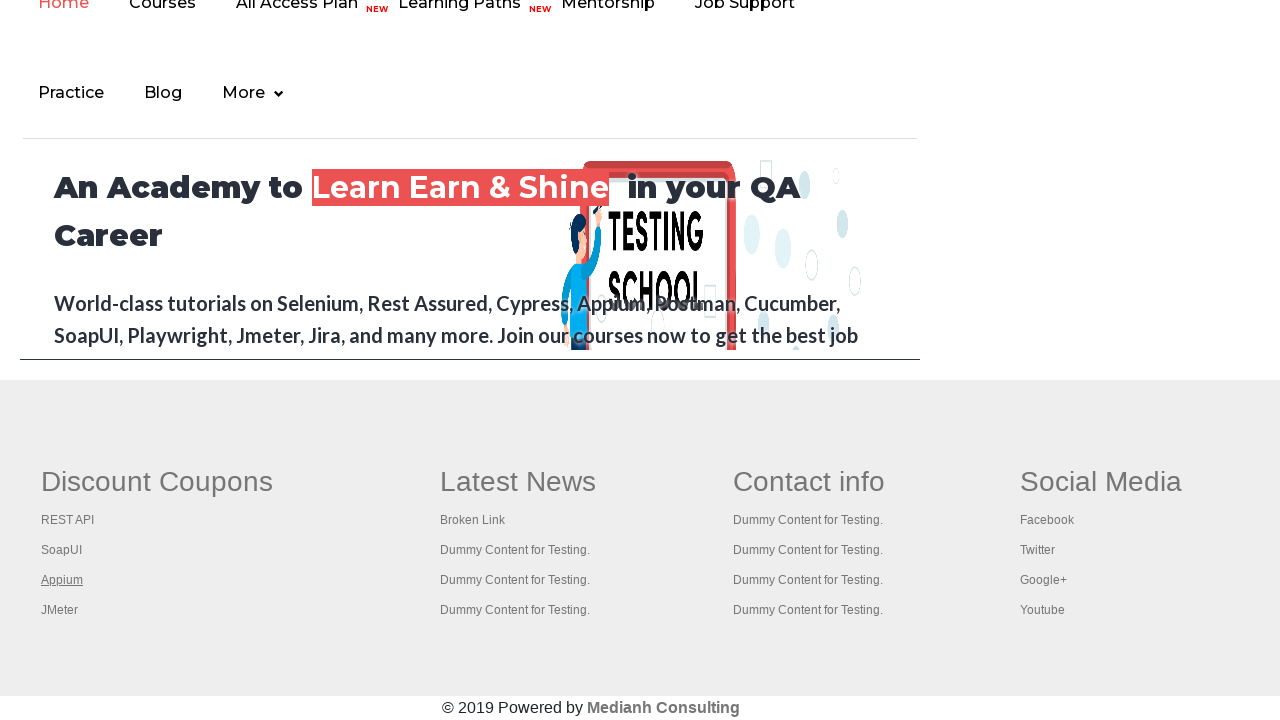

Waited 3 seconds before opening next tab
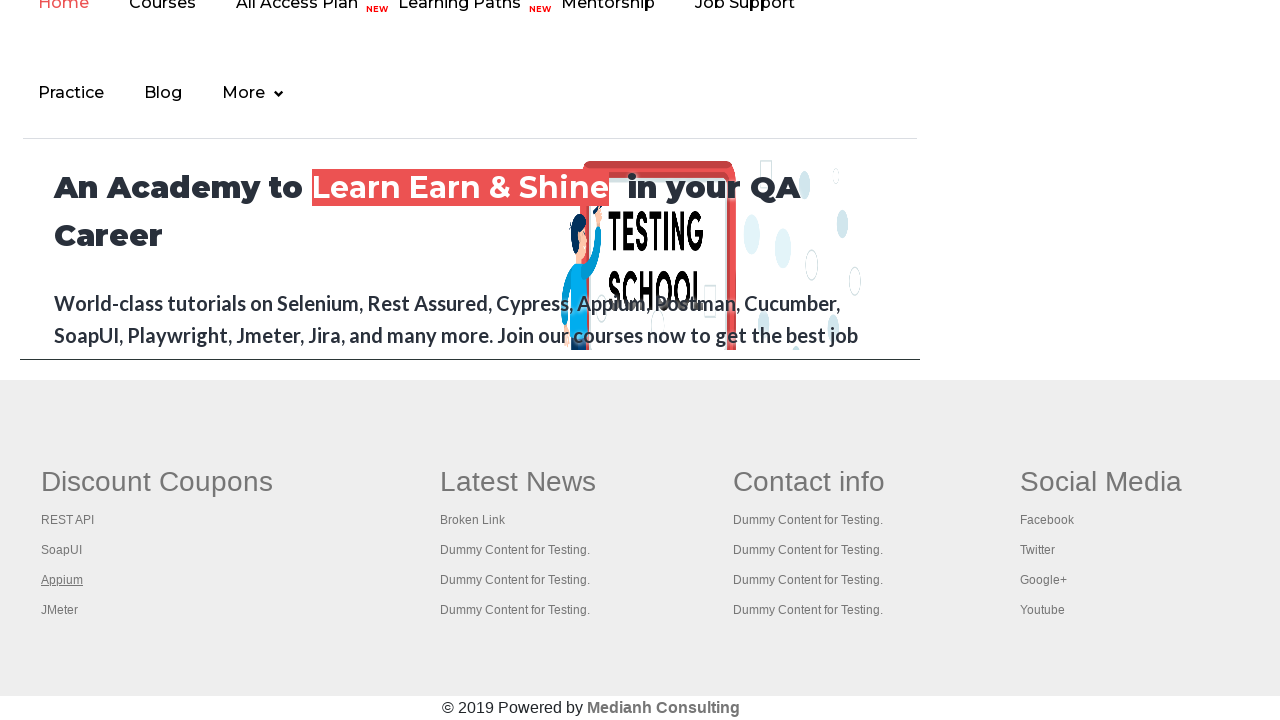

Located link at index 4 in first footer column
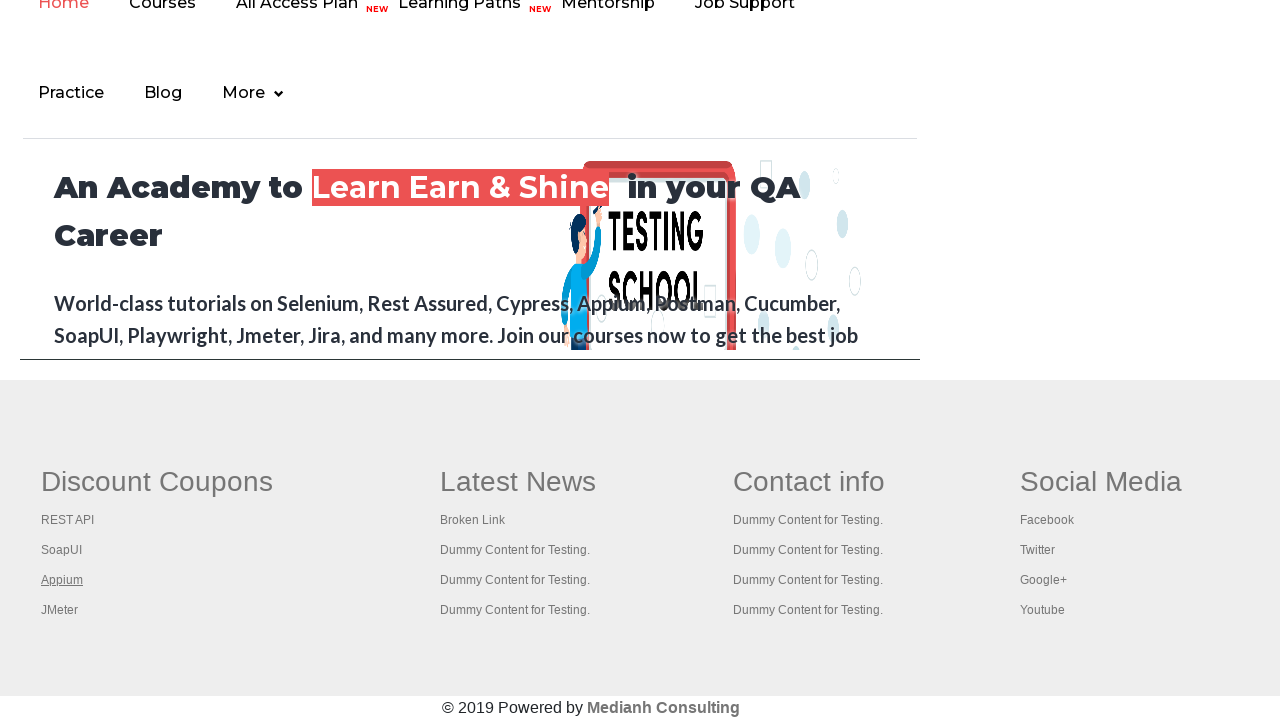

Opened link 4 in new tab using Ctrl+Click at (60, 610) on #gf-BIG >> xpath=//table/tbody/tr/td[1]/ul >> a >> nth=4
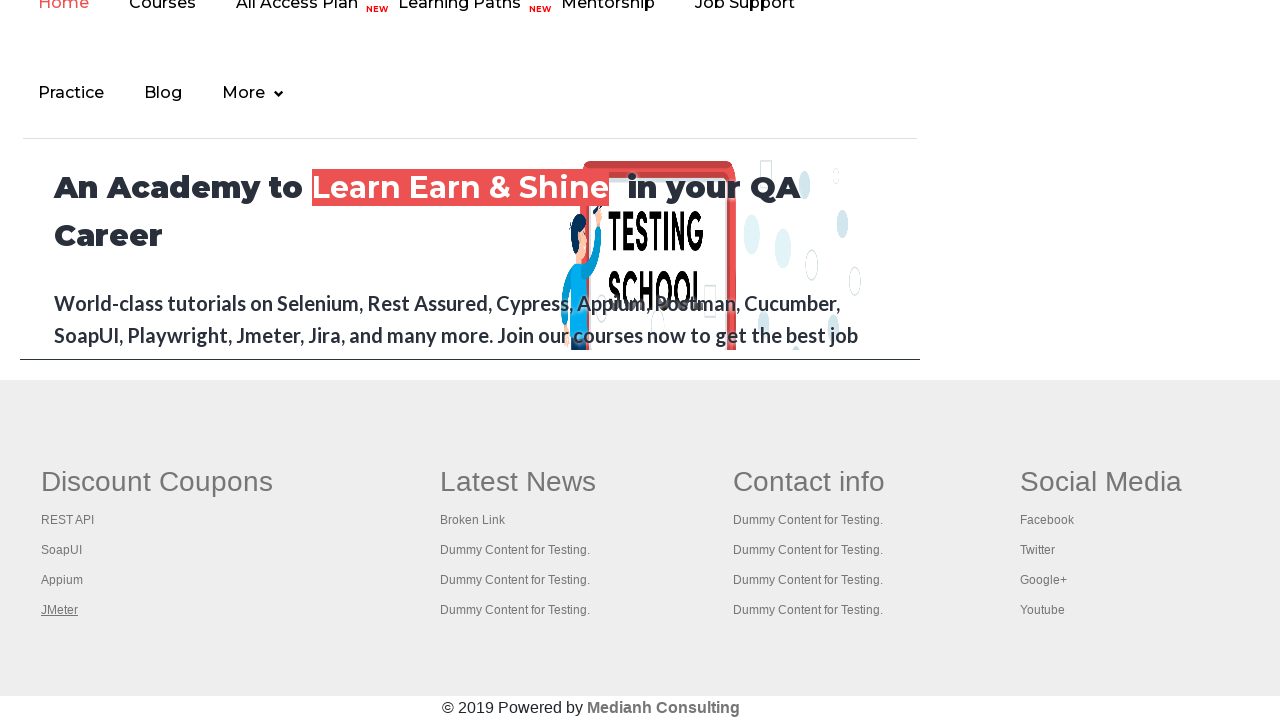

Waited 3 seconds before opening next tab
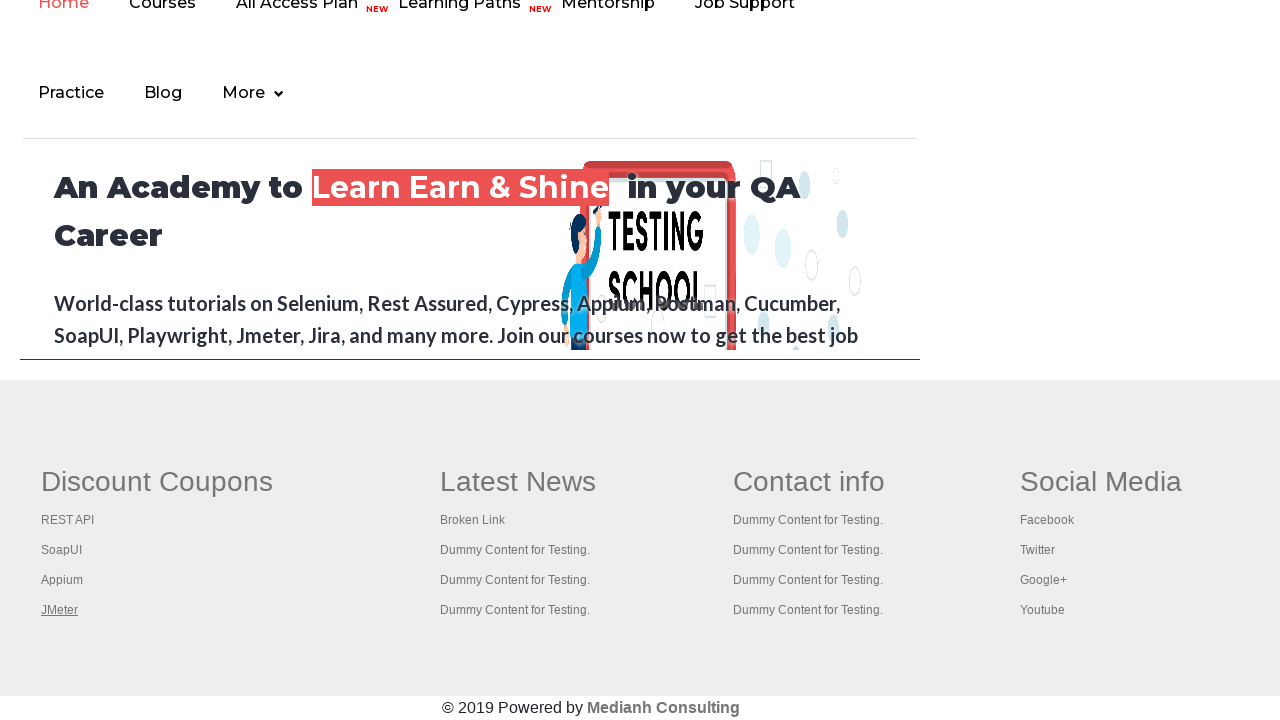

Retrieved all open tabs/pages: 5 total
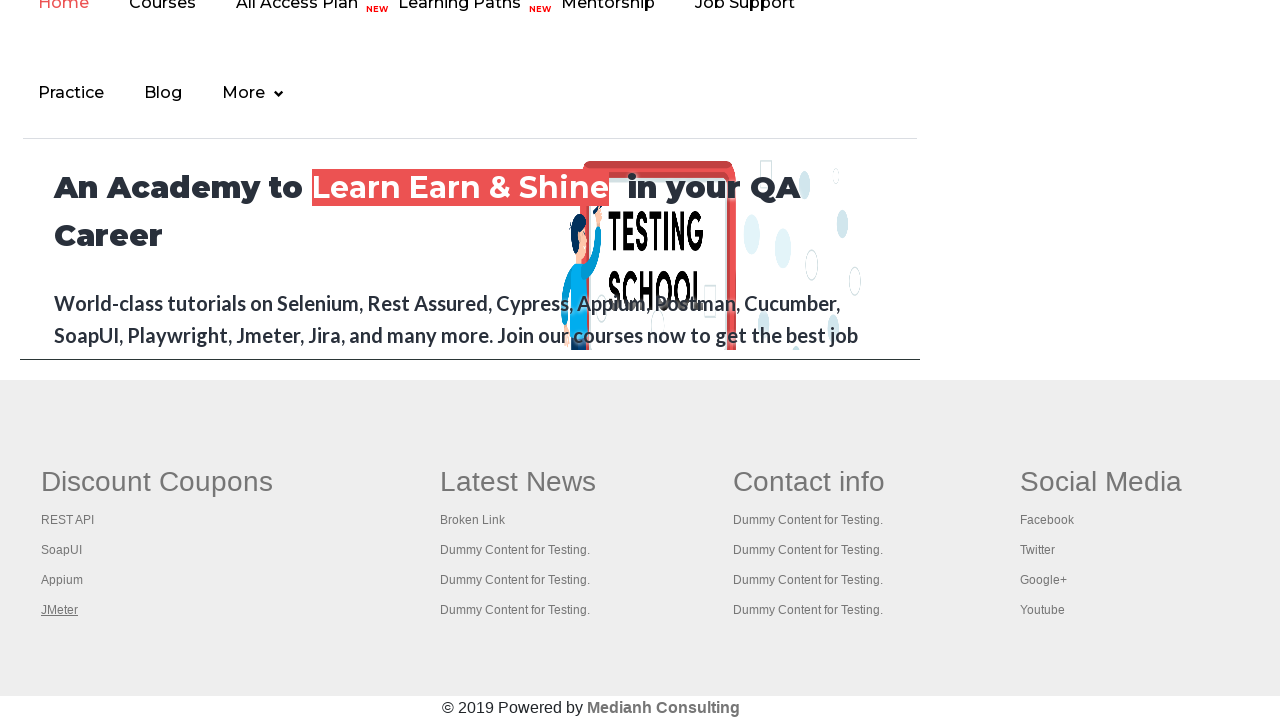

Switched to tab with title: Practice Page
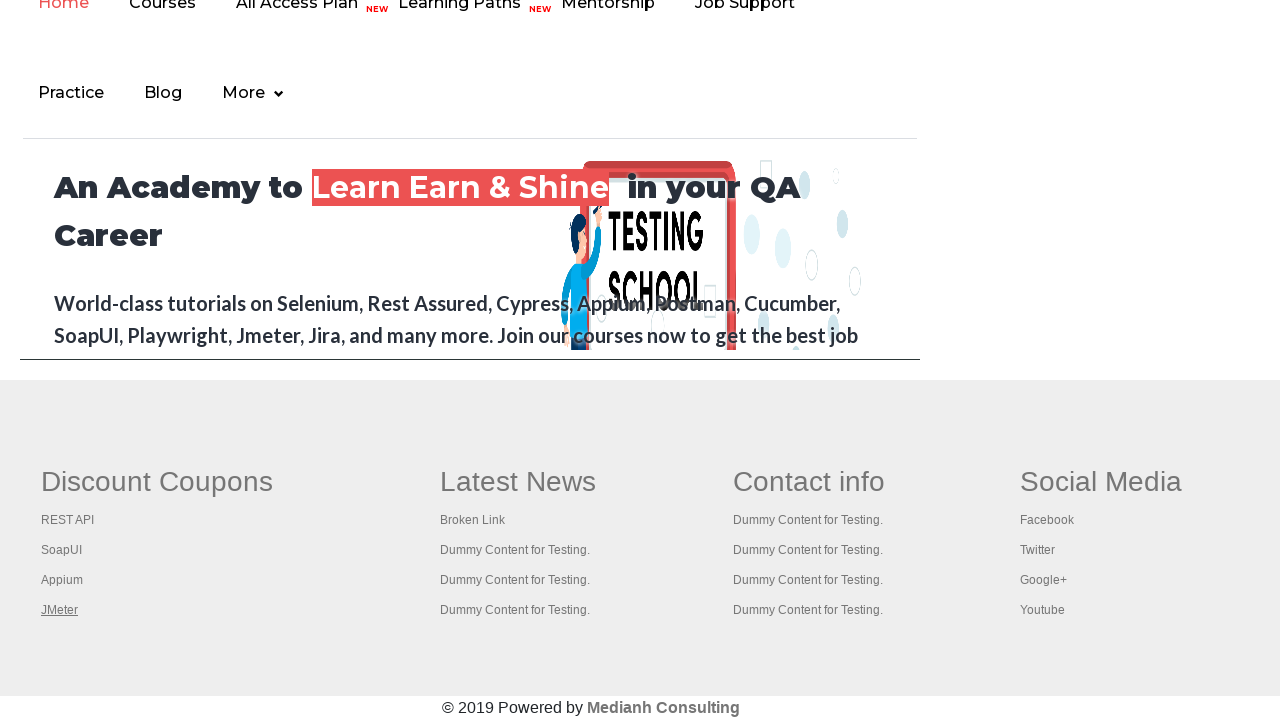

Switched to tab with title: REST API Tutorial
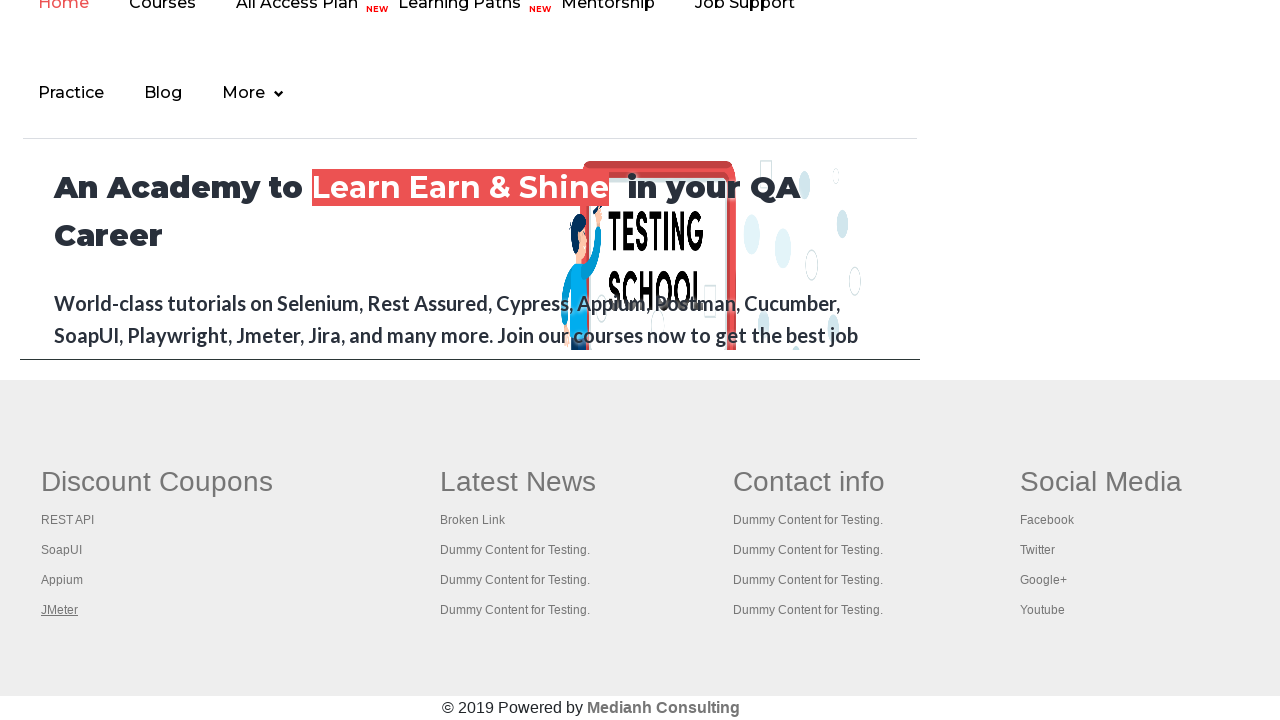

Switched to tab with title: The World’s Most Popular API Testing Tool | SoapUI
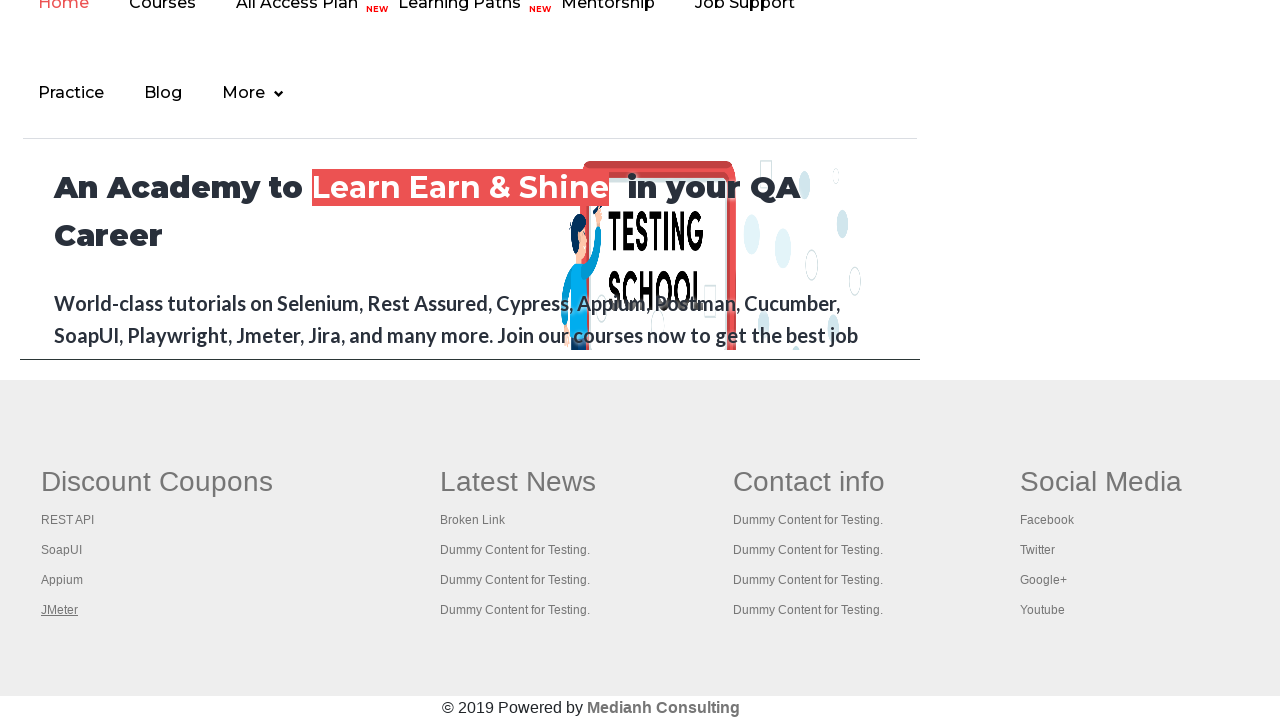

Switched to tab with title: Appium tutorial for Mobile Apps testing | RahulShetty Academy | Rahul
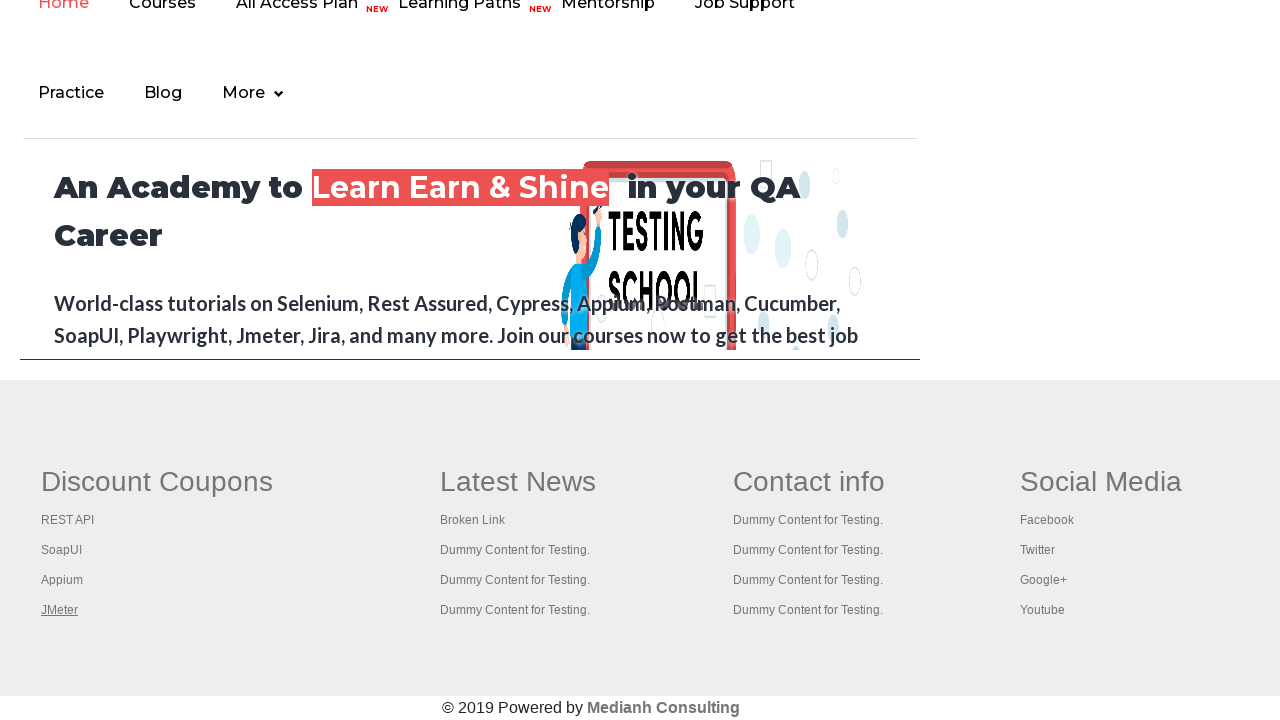

Switched to tab with title: Apache JMeter - Apache JMeter™
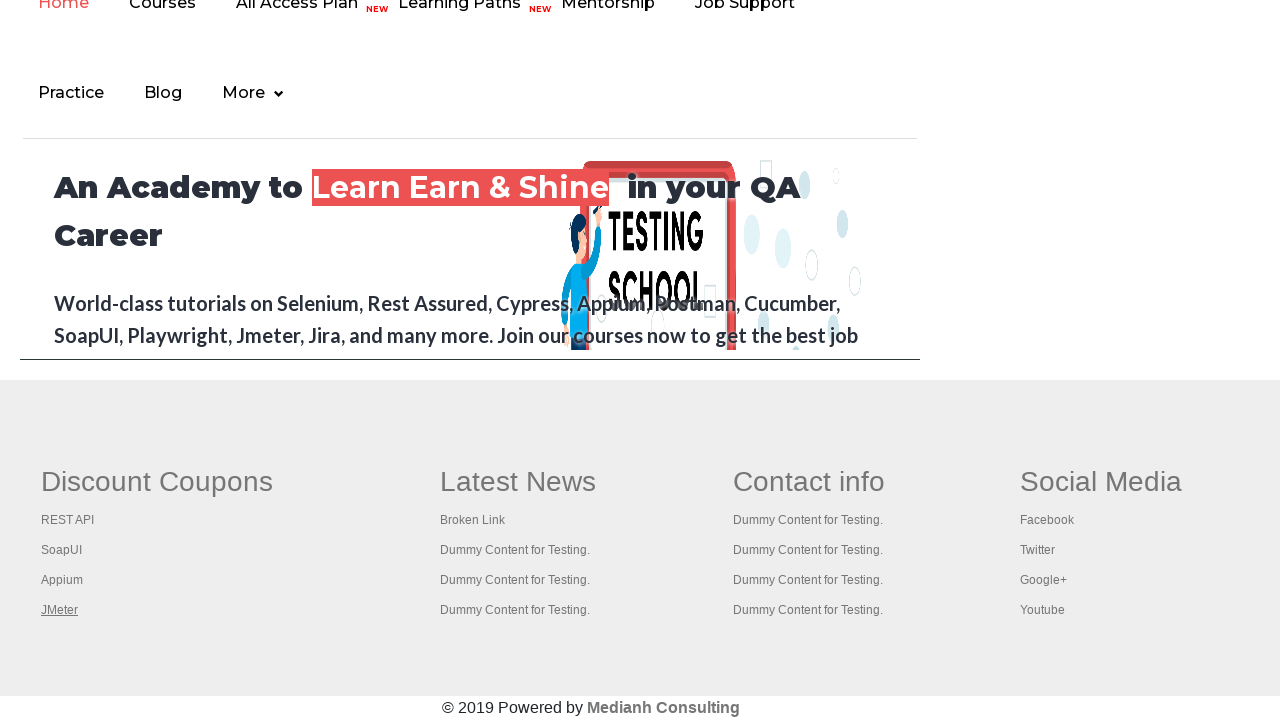

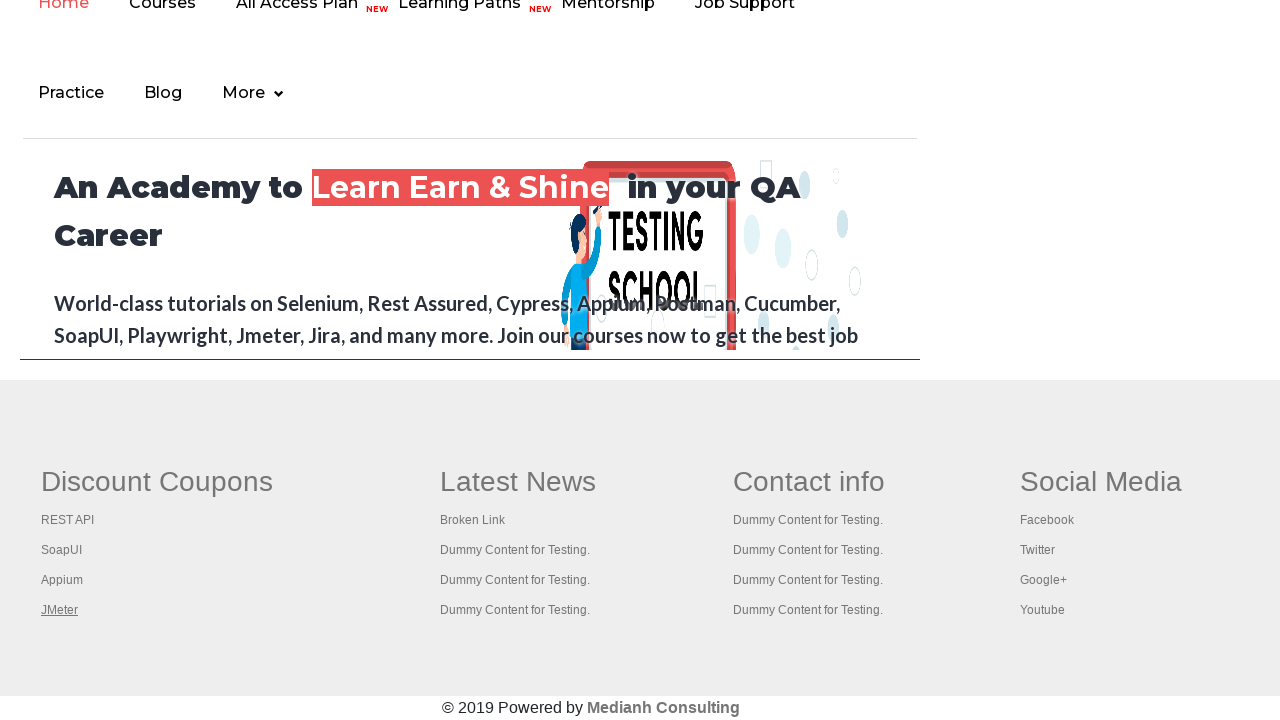